Tests JavaScript confirm dialog handling by clicking a button that triggers a confirm dialog, dismissing it, and verifying the result message does not contain "successfuly"

Starting URL: https://testcenter.techproeducation.com/index.php?page=javascript-alerts

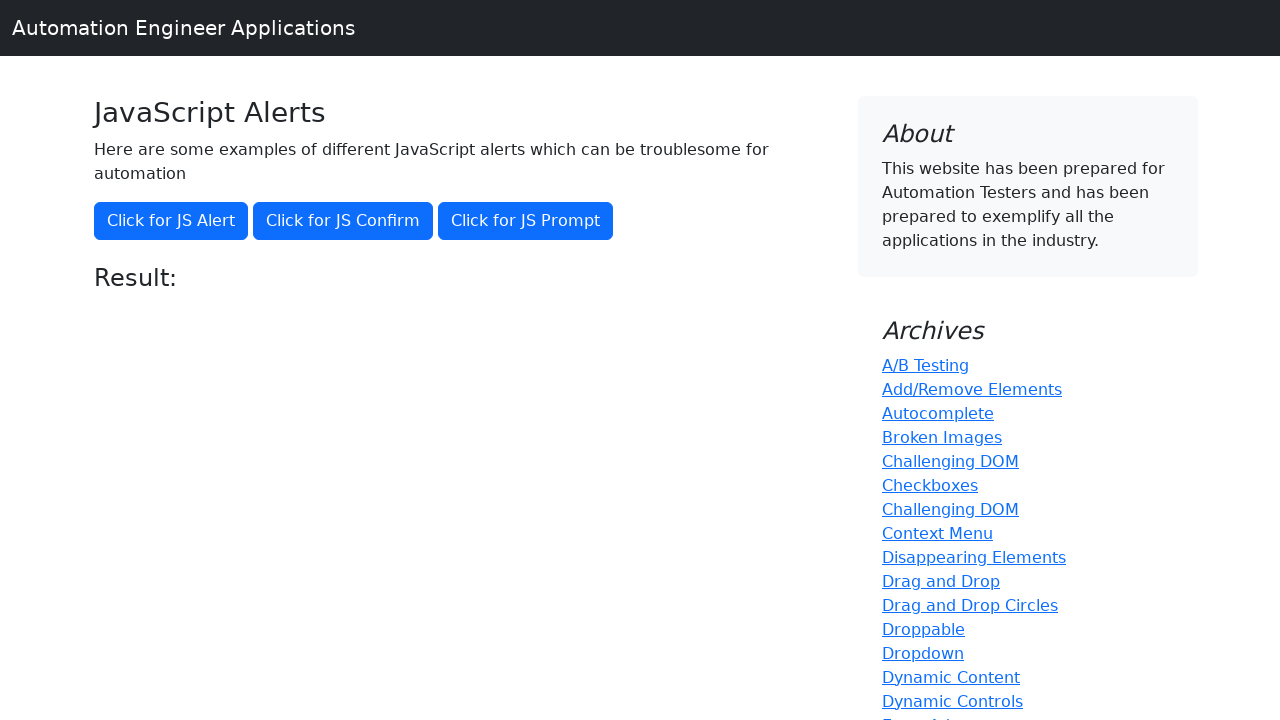

Set up dialog handler to dismiss confirm dialog
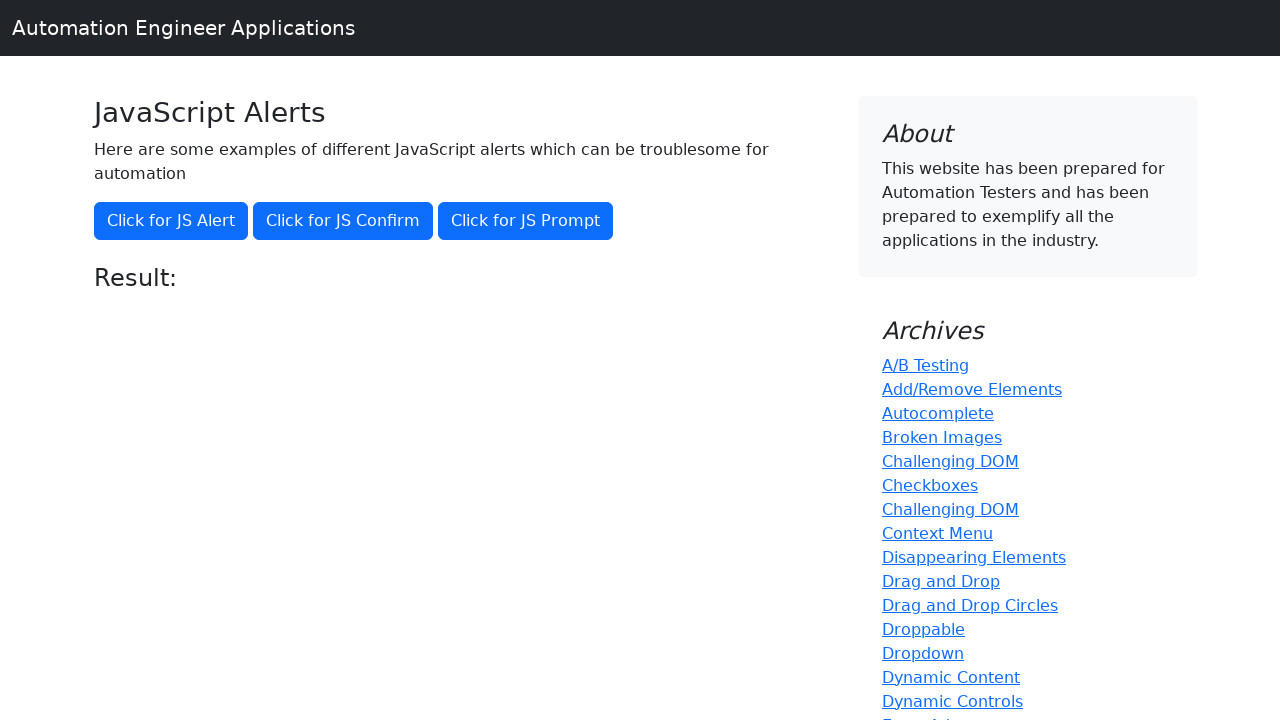

Clicked button to trigger JavaScript confirm dialog at (343, 221) on button[onclick='jsConfirm()']
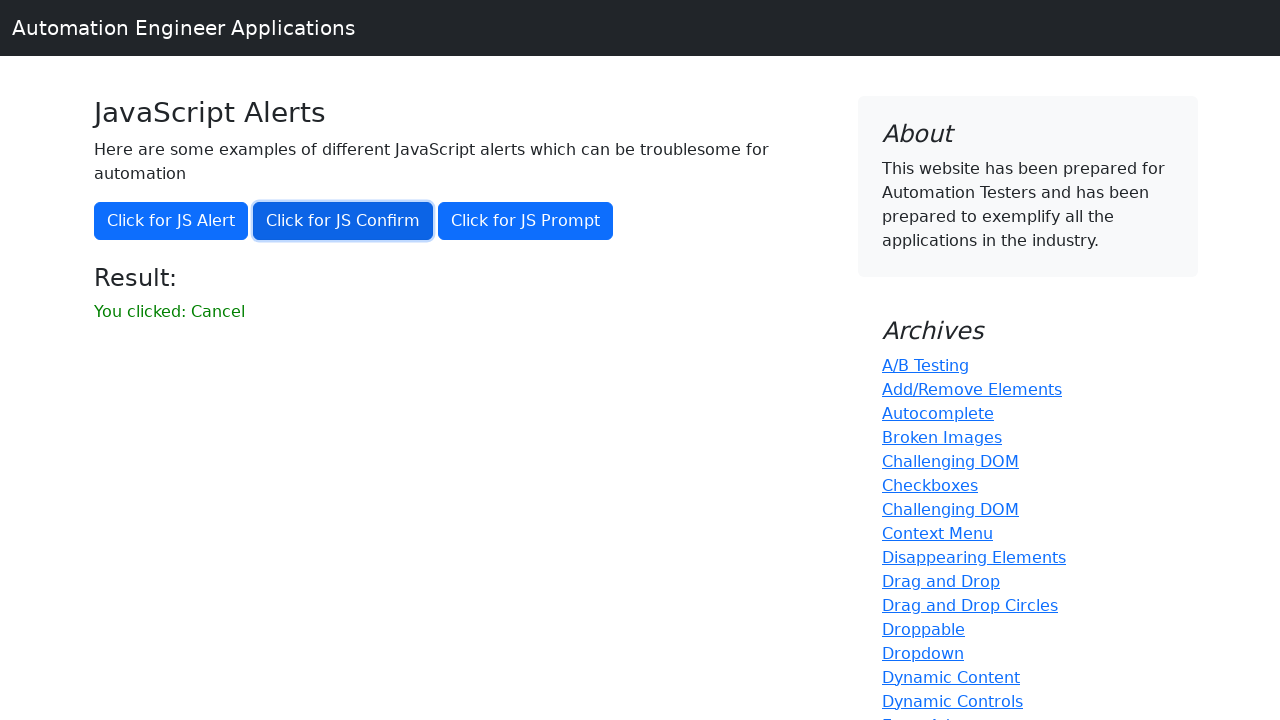

Waited for result message element to load
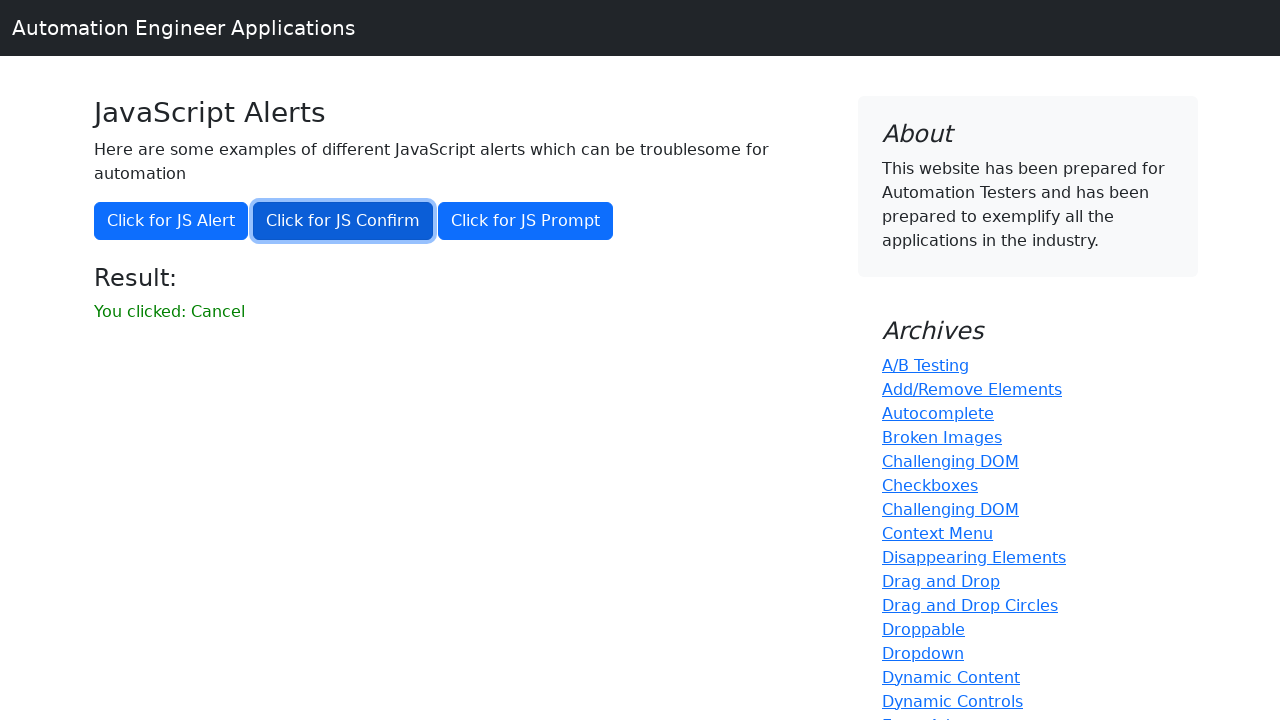

Retrieved result text: 'You clicked: Cancel'
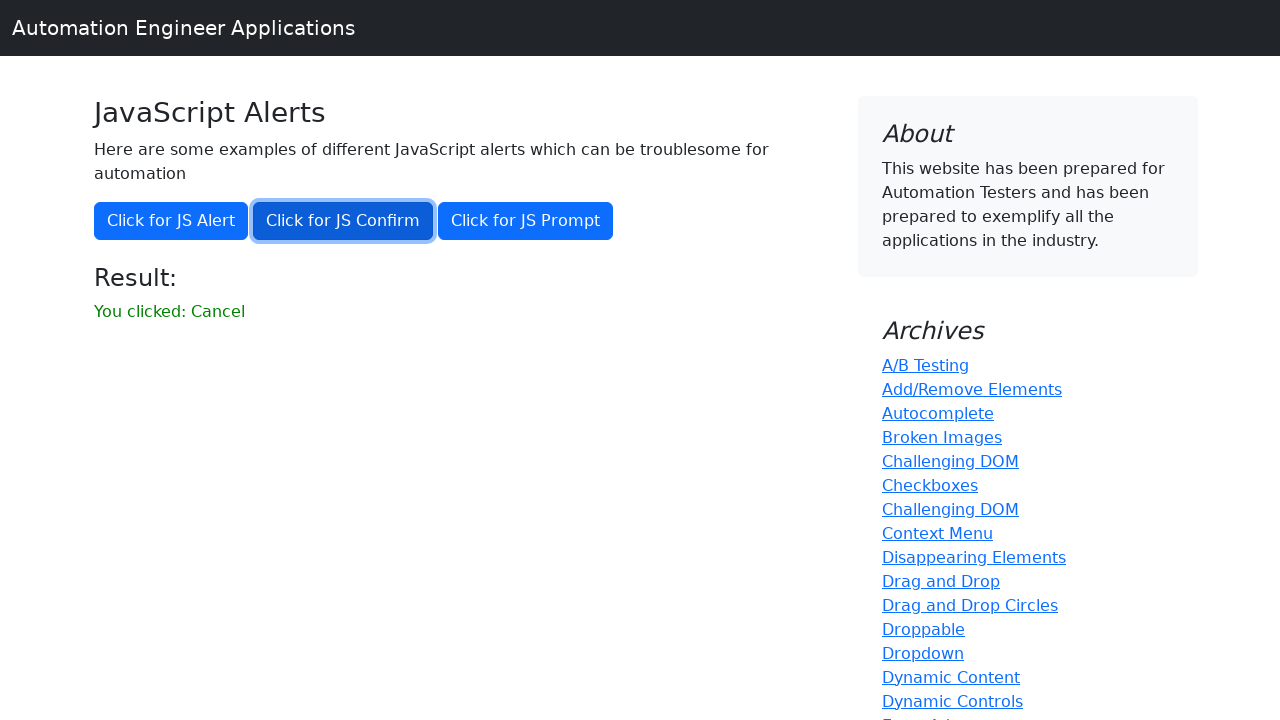

Verified that result message does not contain 'successfuly'
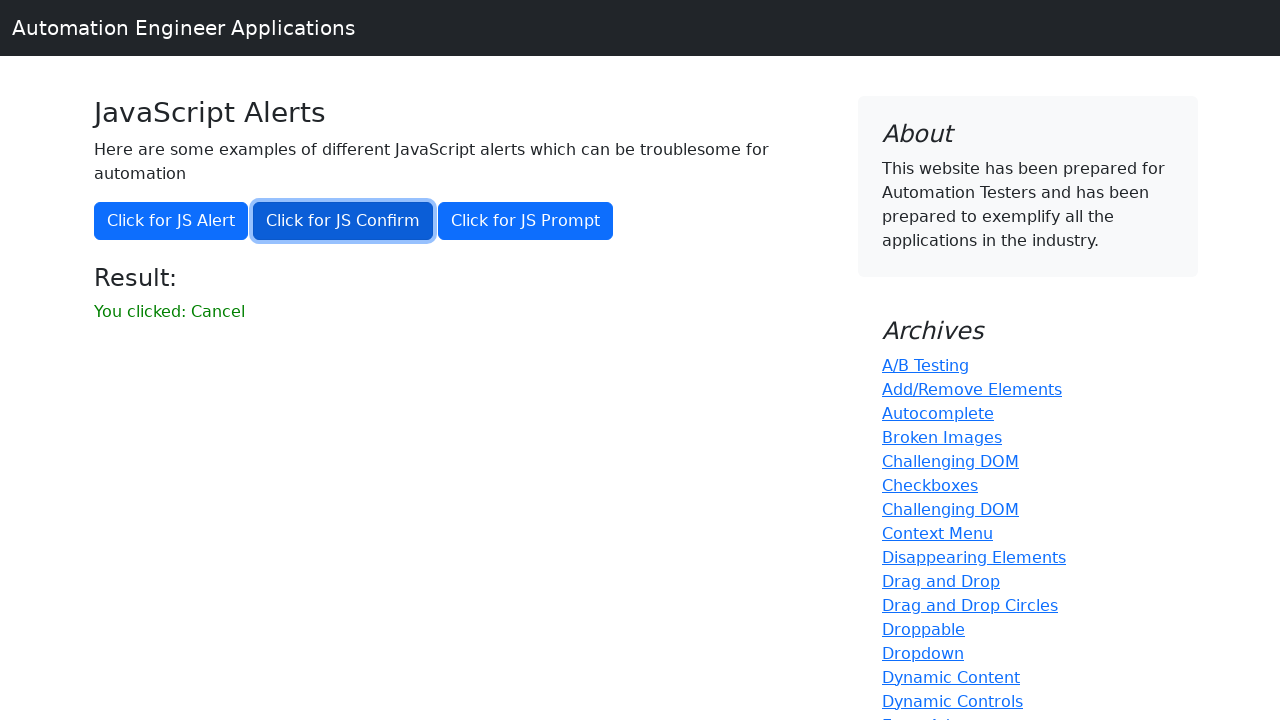

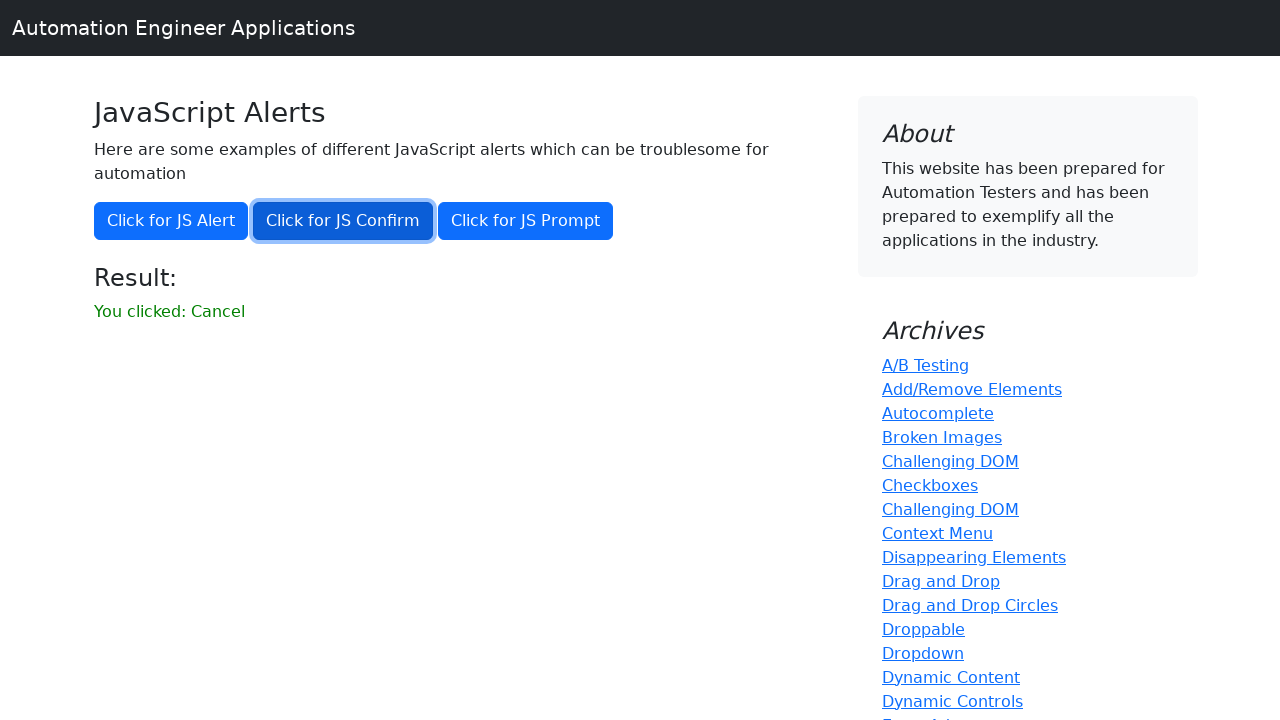